Tests dynamic loading with explicit wait for result element to become visible with 50 second timeout

Starting URL: https://automationfc.github.io/dynamic-loading/

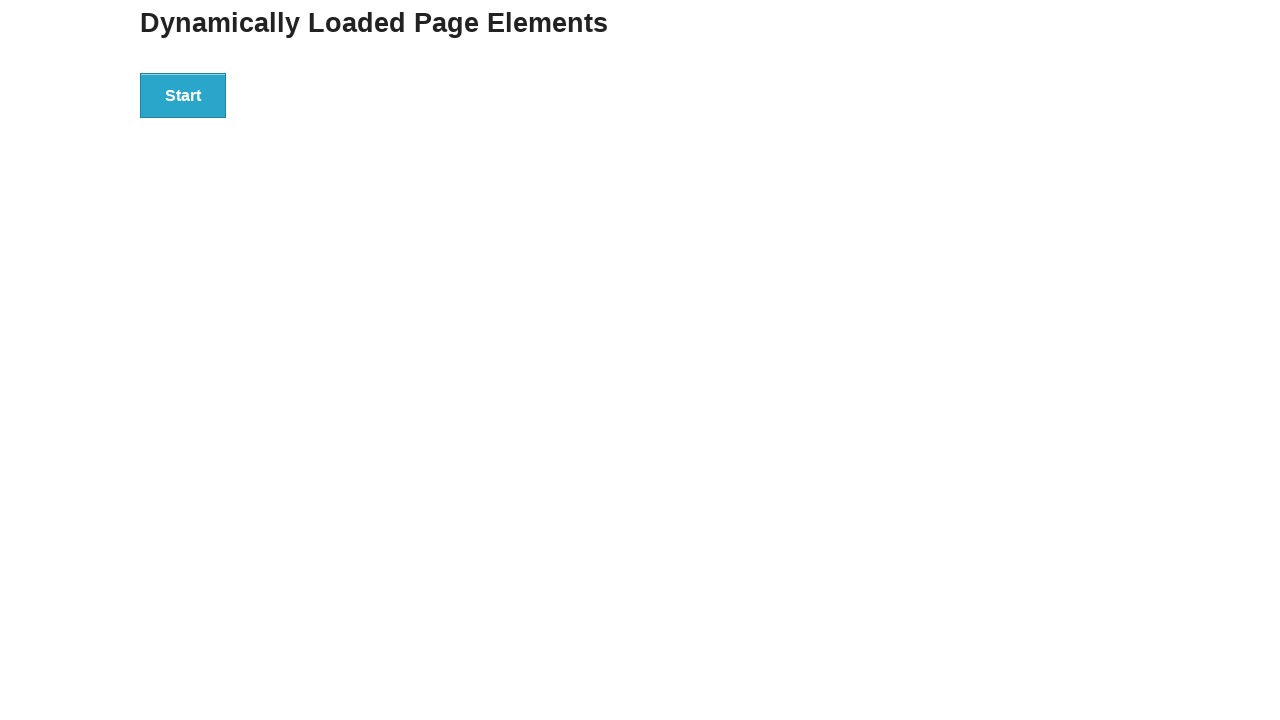

Clicked start button to initiate dynamic loading at (183, 95) on div[id='start'] button
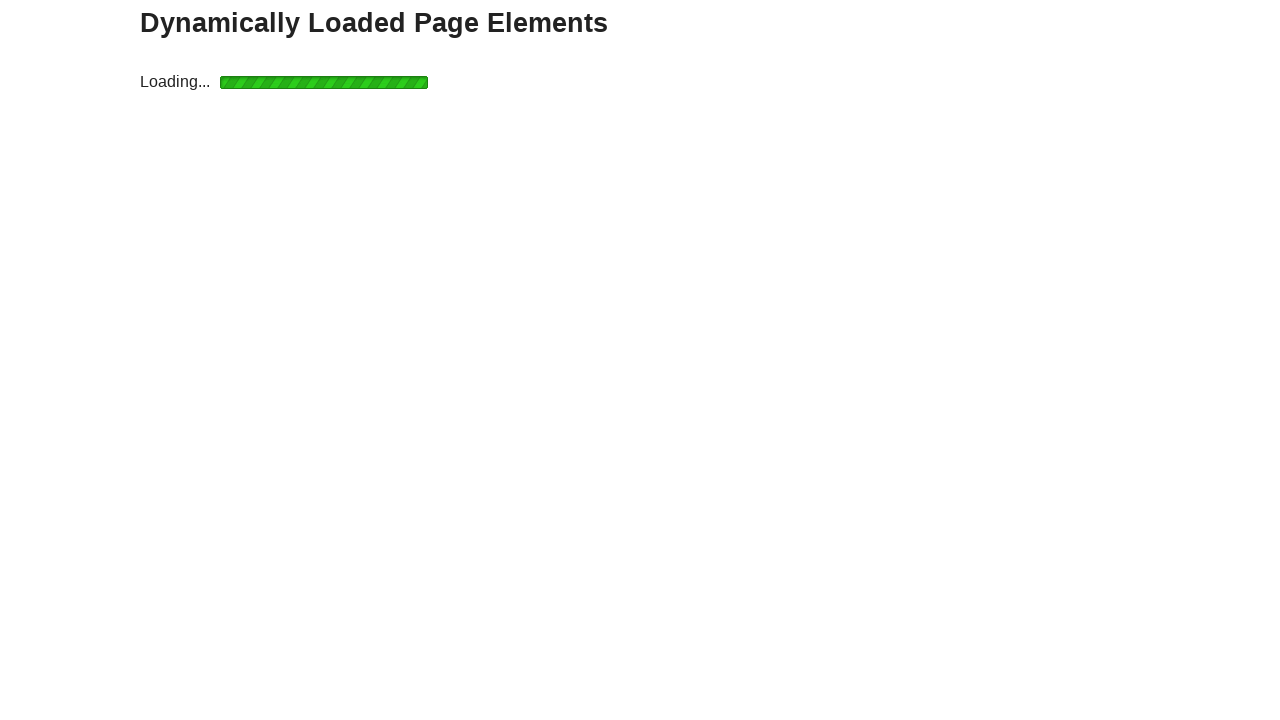

Waited for result element to become visible with 50 second timeout
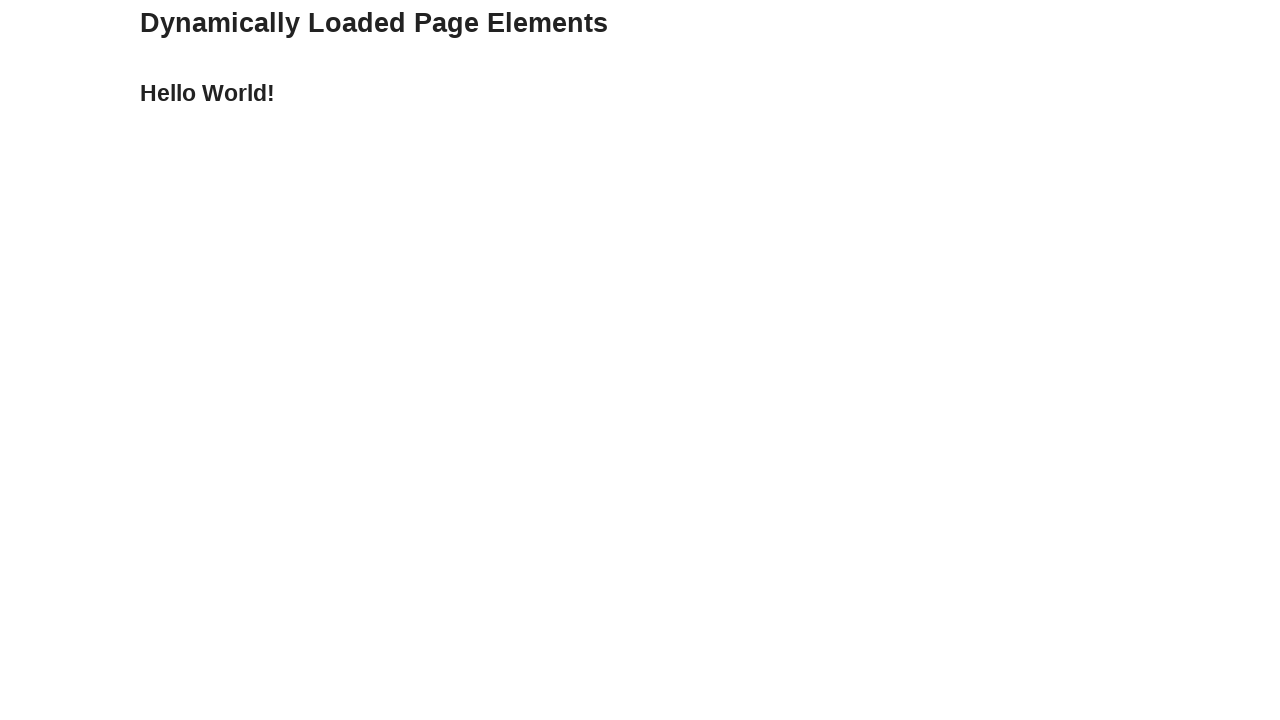

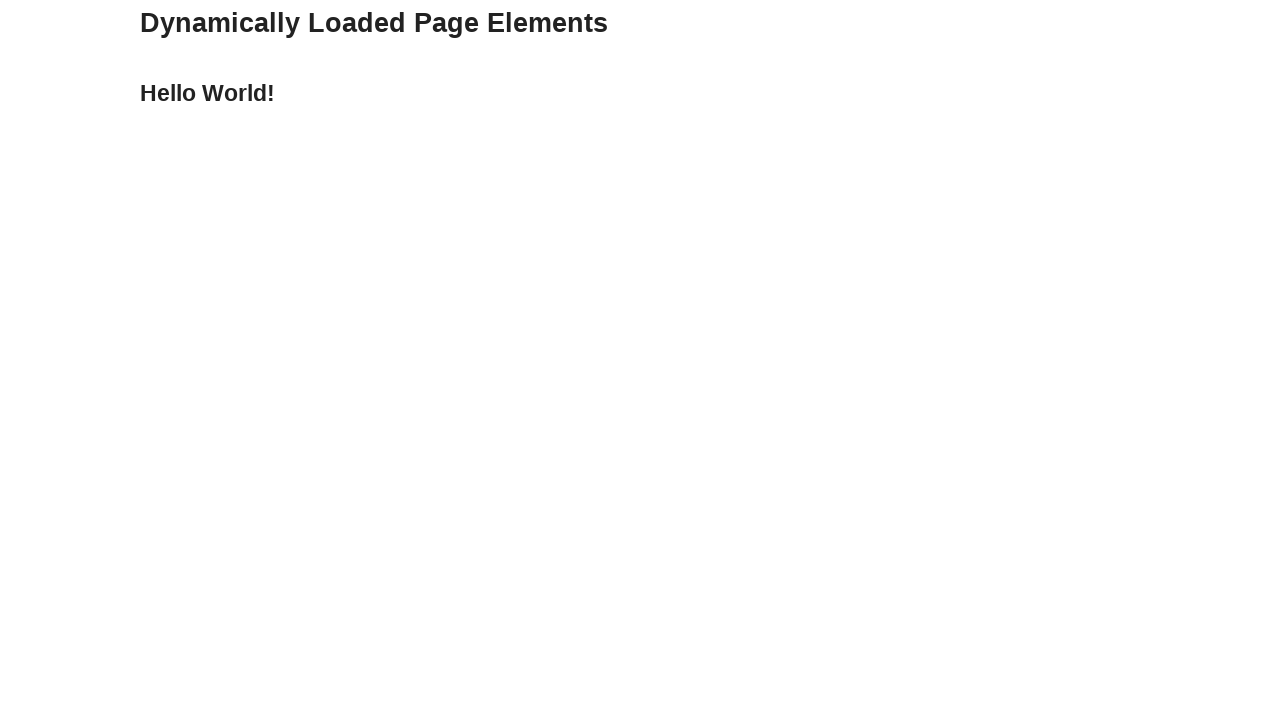